Tests hover functionality by hovering over the first avatar image and verifying that additional user information caption becomes visible

Starting URL: http://the-internet.herokuapp.com/hovers

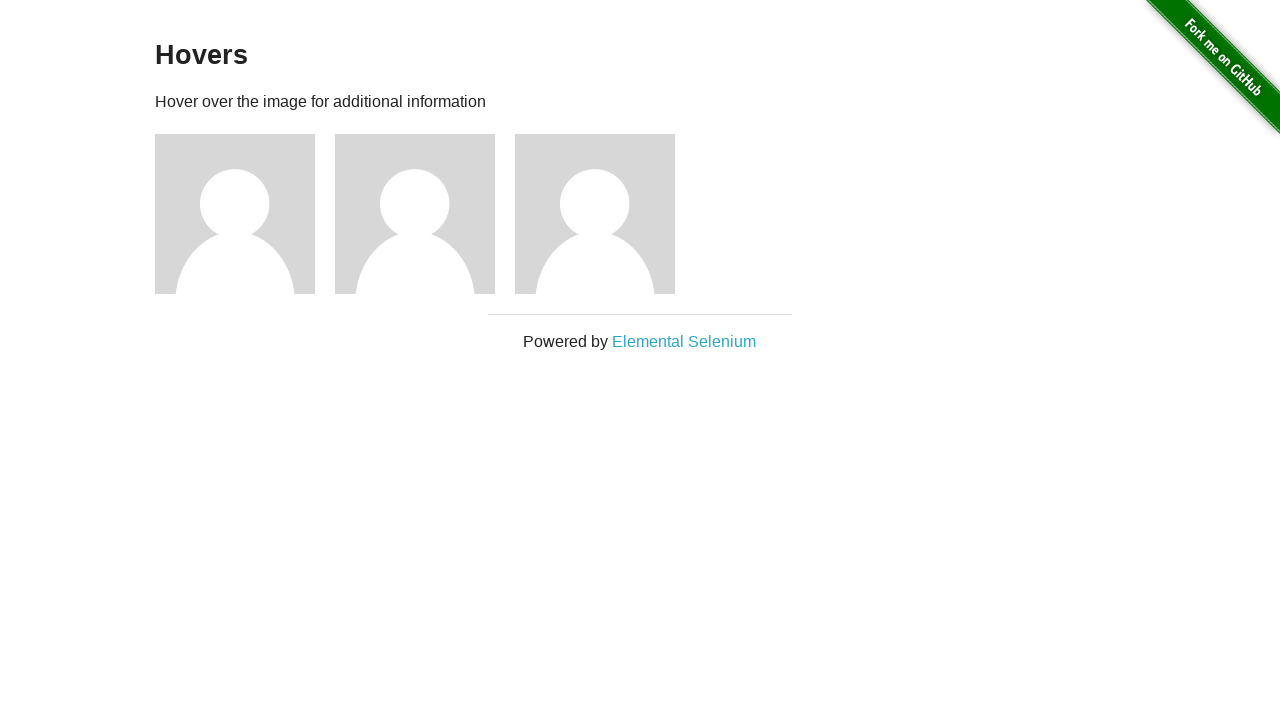

Navigated to hovers page
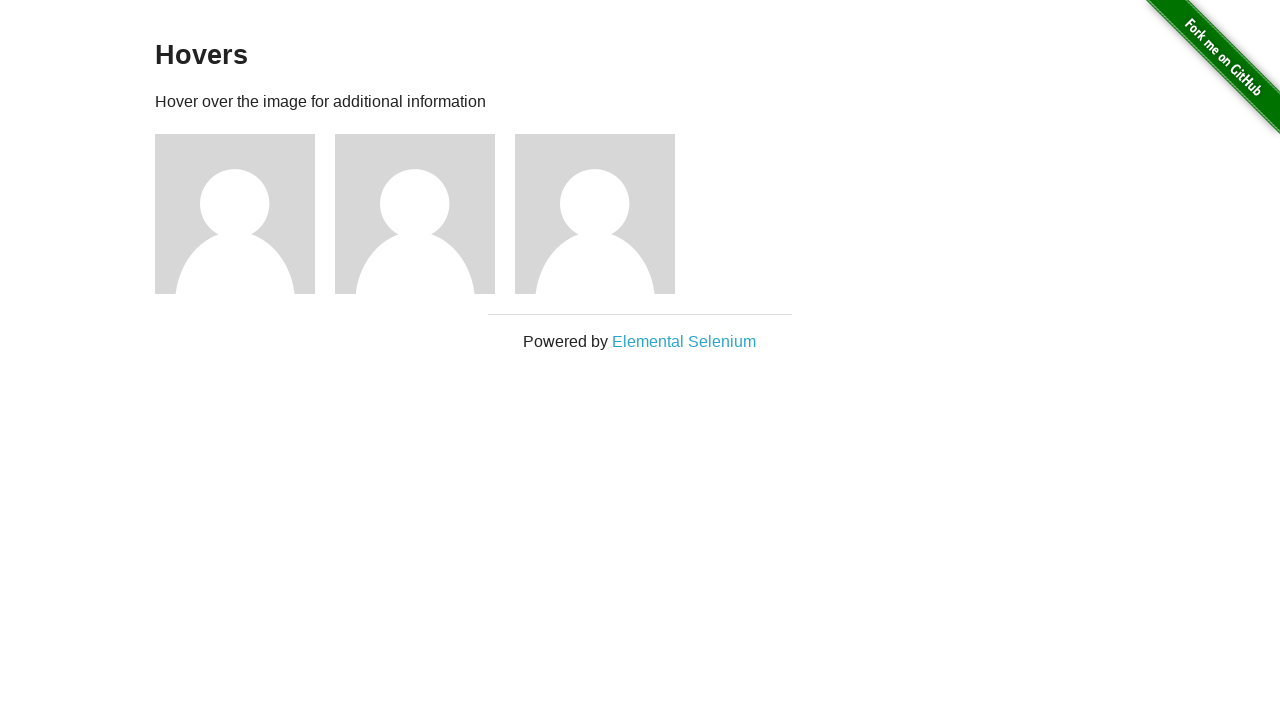

Located first avatar figure element
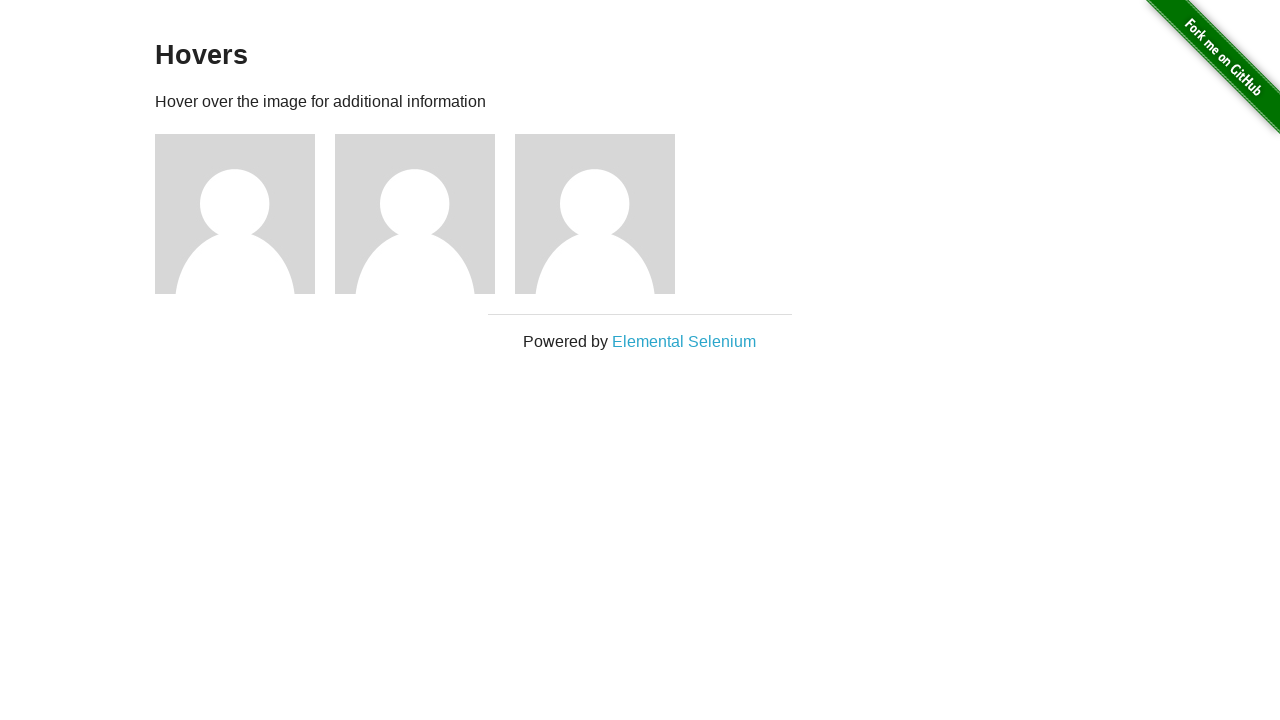

Hovered over first avatar image at (245, 214) on .figure >> nth=0
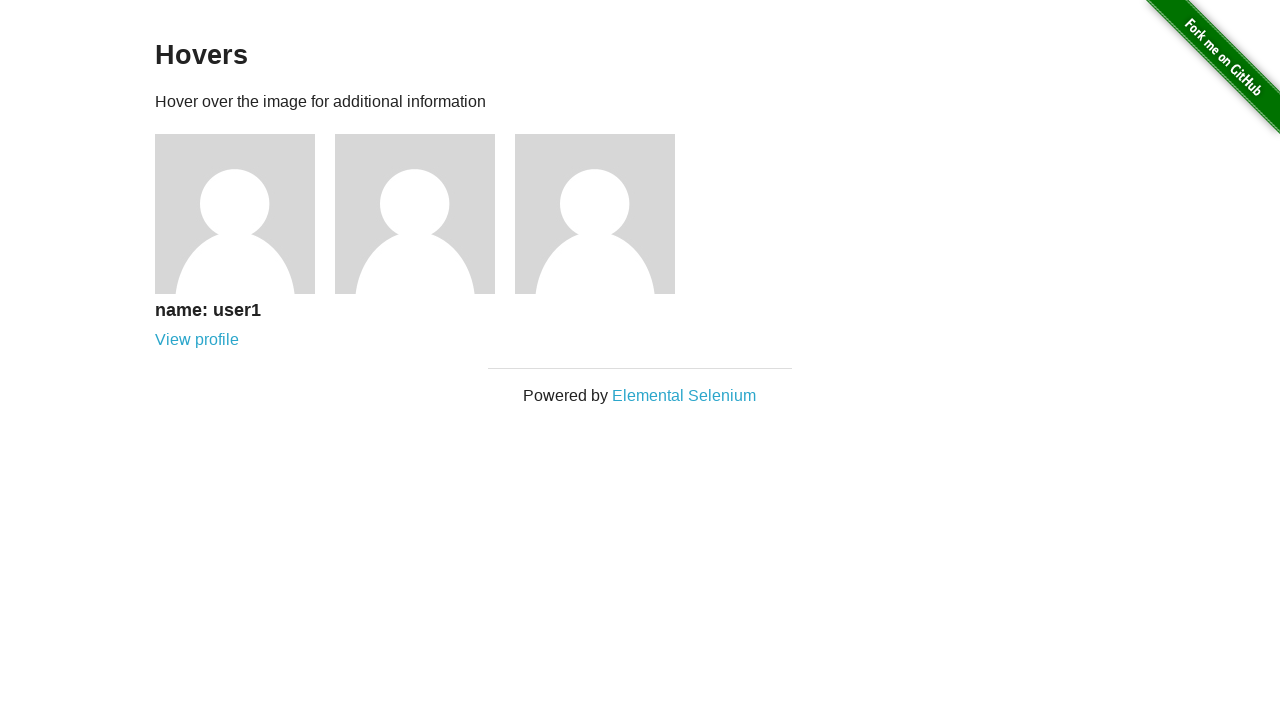

Caption became visible after hover
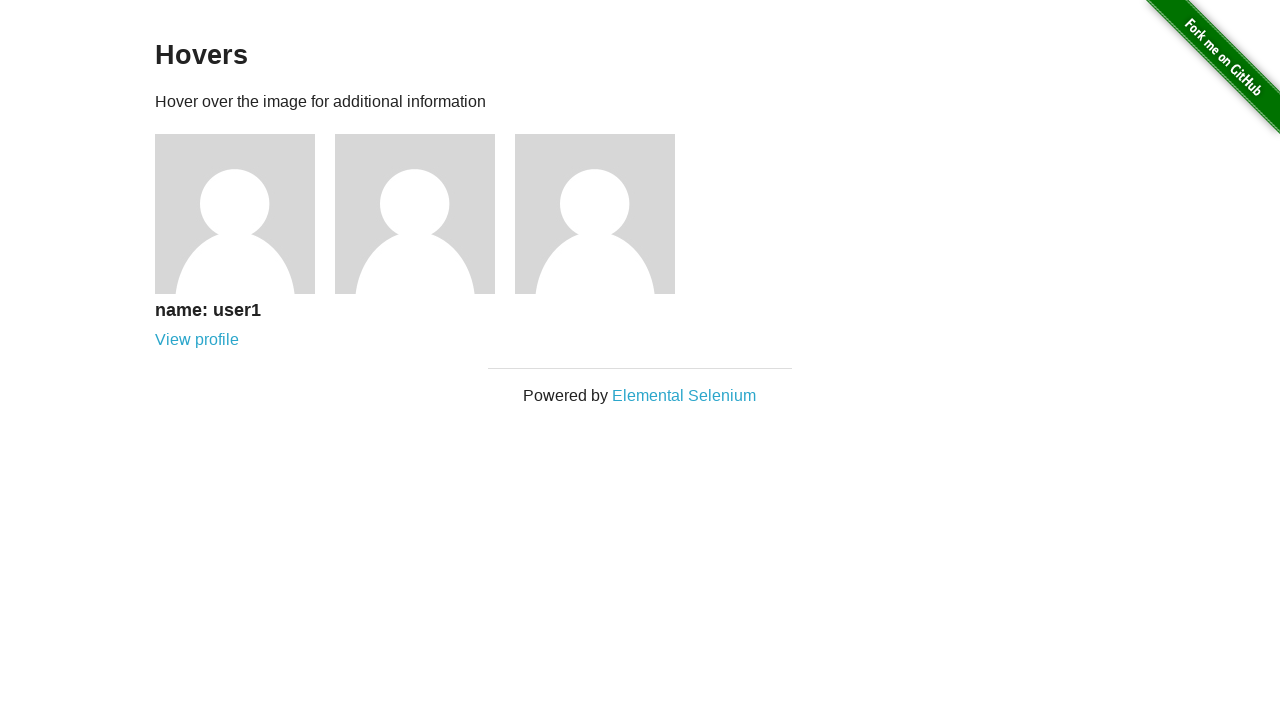

Verified that user information caption is visible
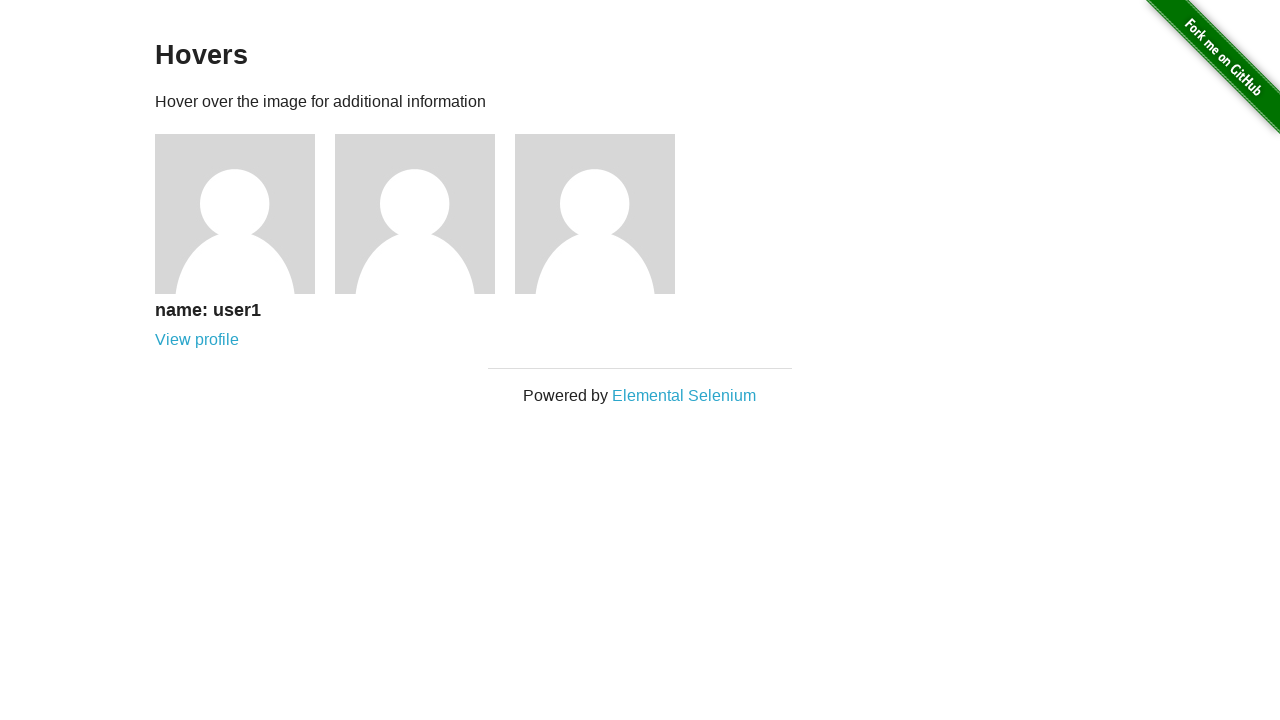

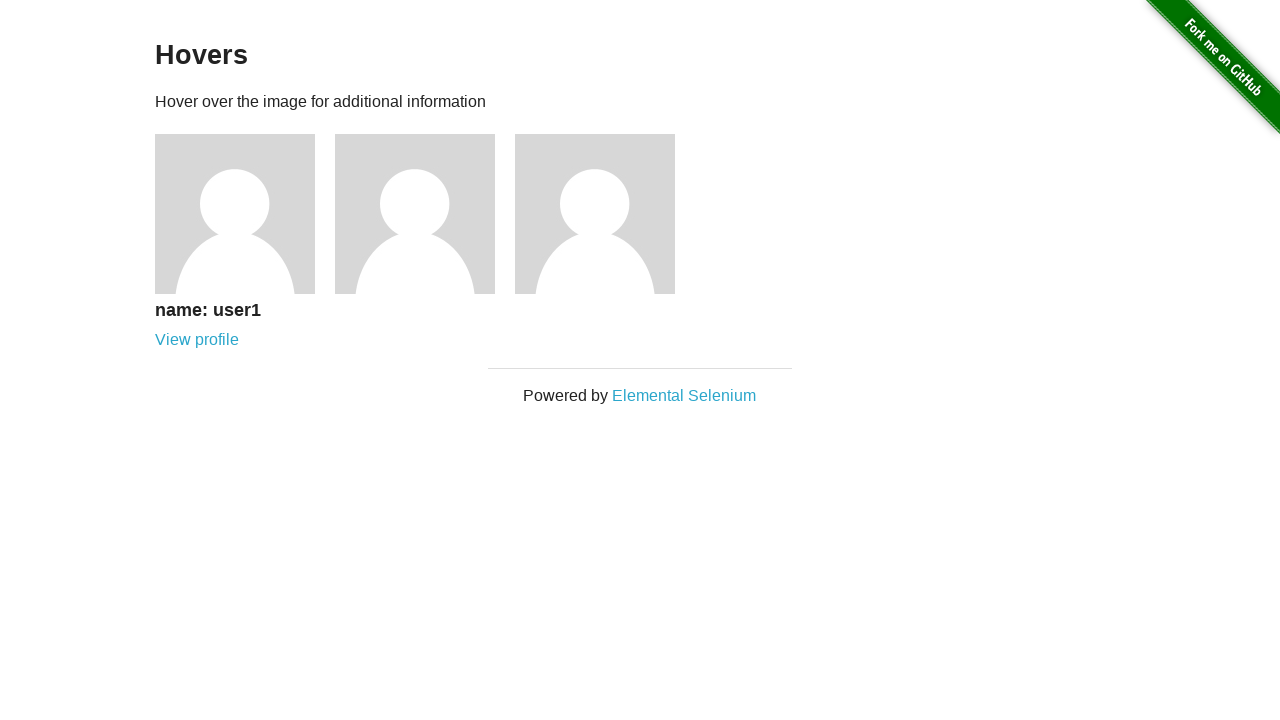